Tests that email textbox, age radio button, and education textarea are displayed on a basic form page, then fills email and clicks age radio button

Starting URL: https://automationfc.github.io/basic-form/index.html

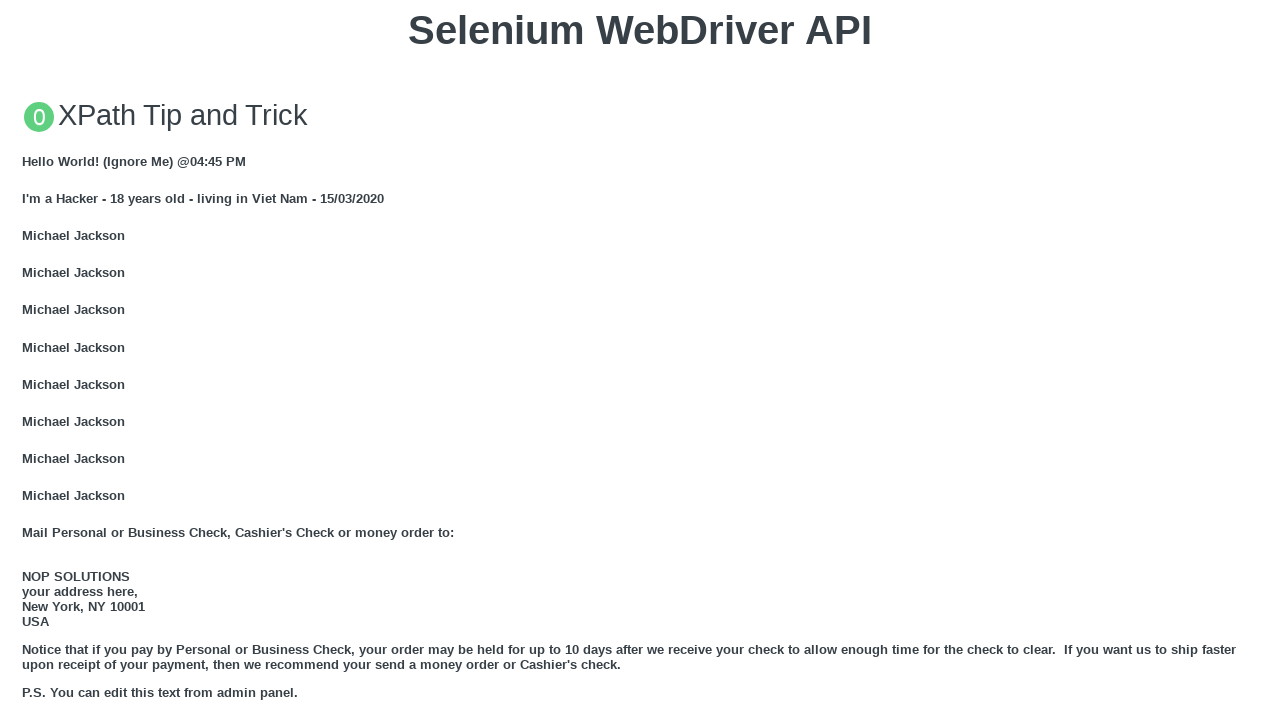

Verified email textbox is visible
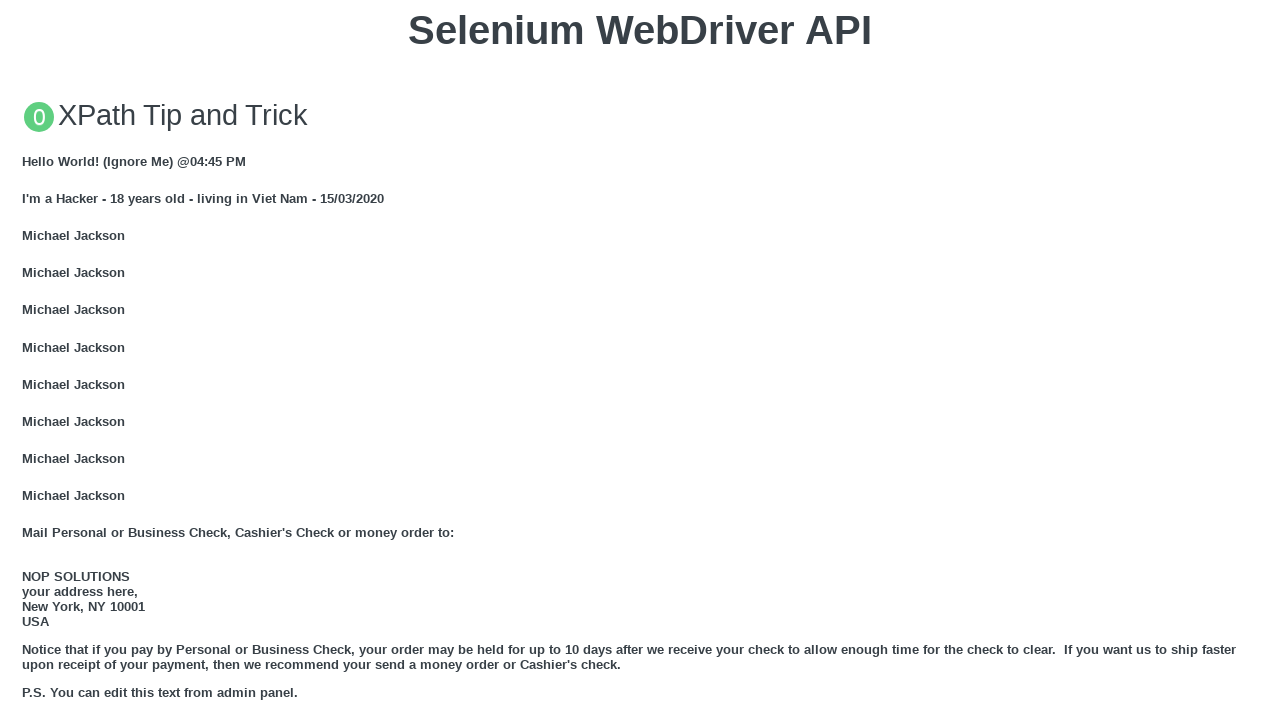

Filled email textbox with 'trang@gmail.com' on #mail
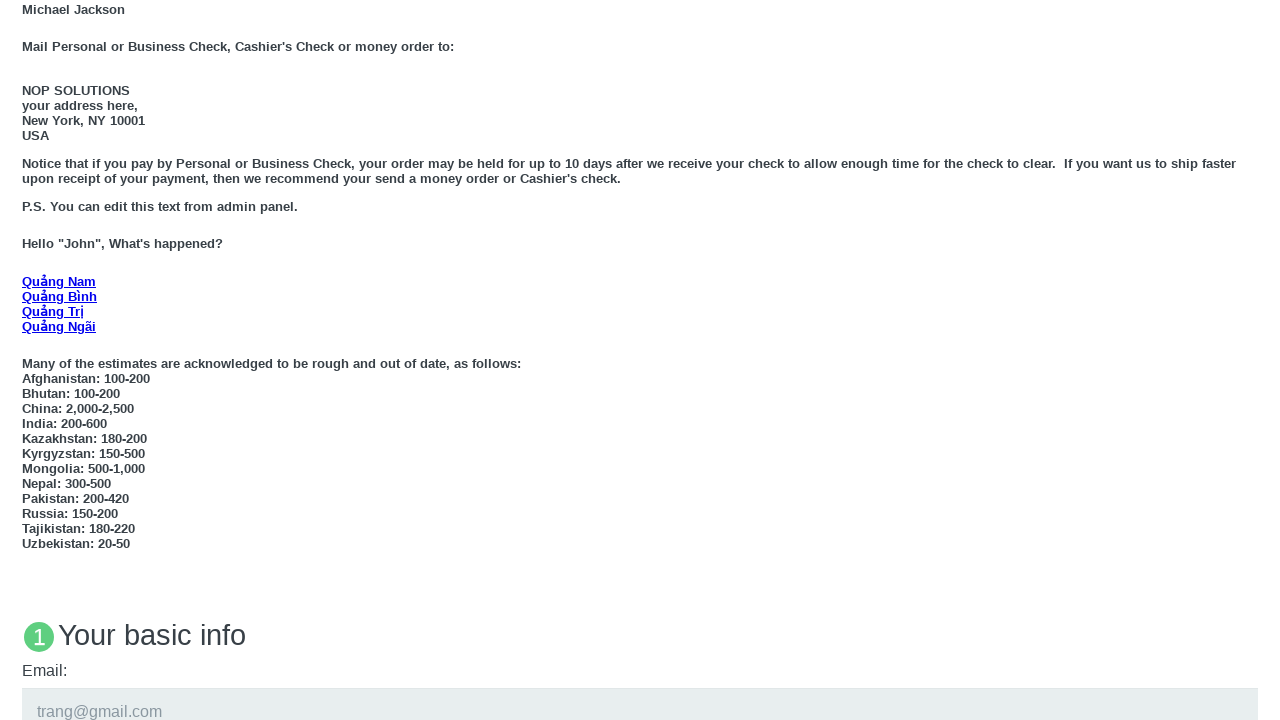

Verified education textarea is visible
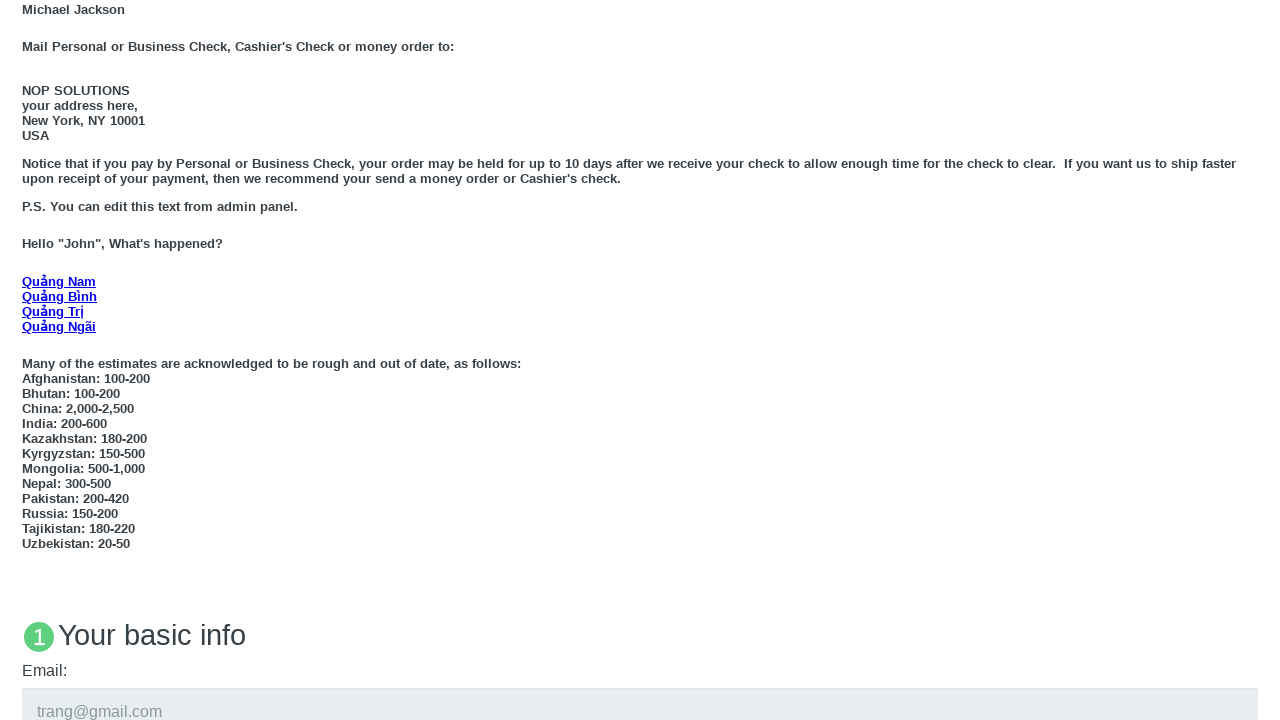

Filled education textarea with 'iuifefewfwf' on #edu
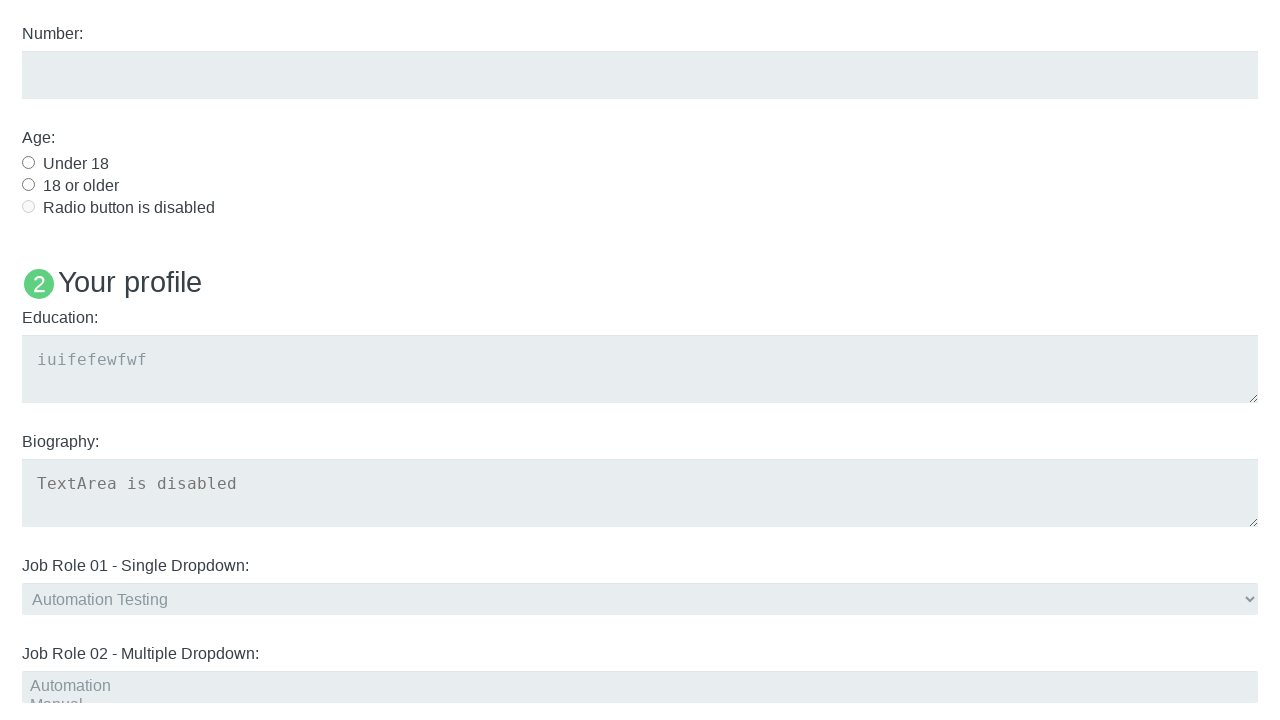

Verified age radio button (Under 18) is visible
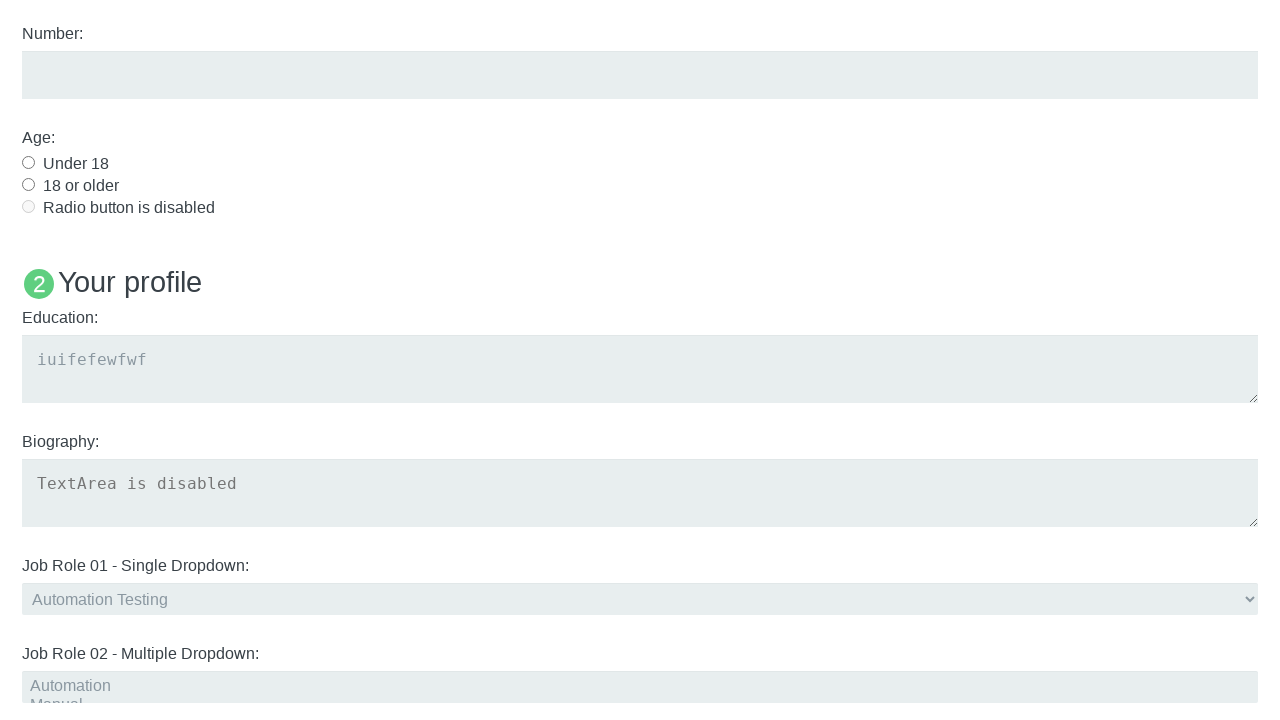

Clicked age radio button (Under 18) at (28, 162) on #under_18
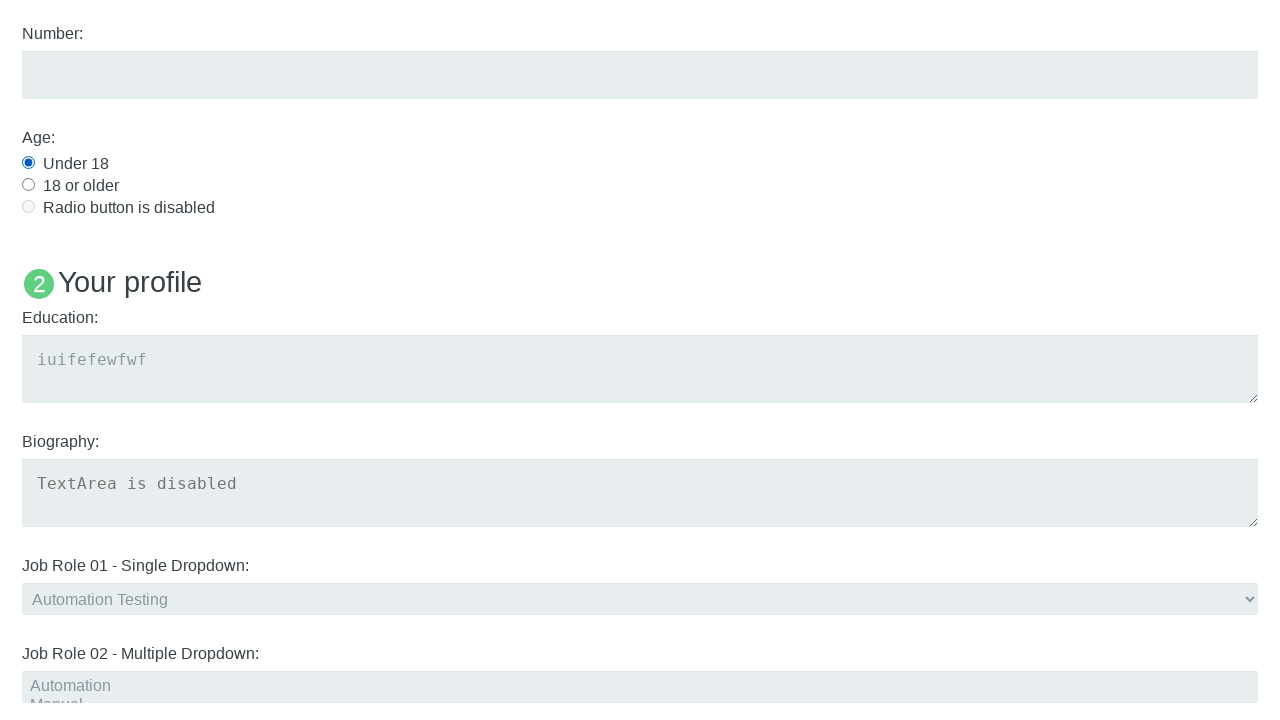

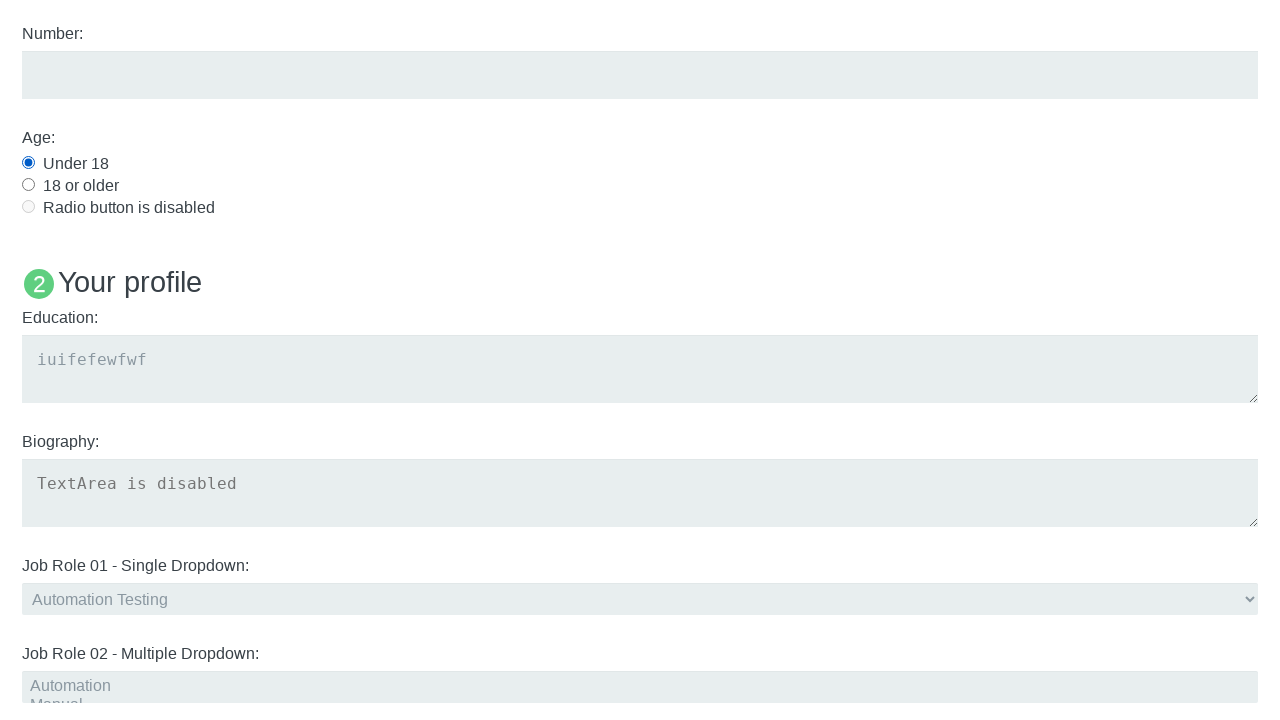